Navigates to Mercury Travels website and verifies that navigation links are present on the page

Starting URL: https://www.mercurytravels.co.in/

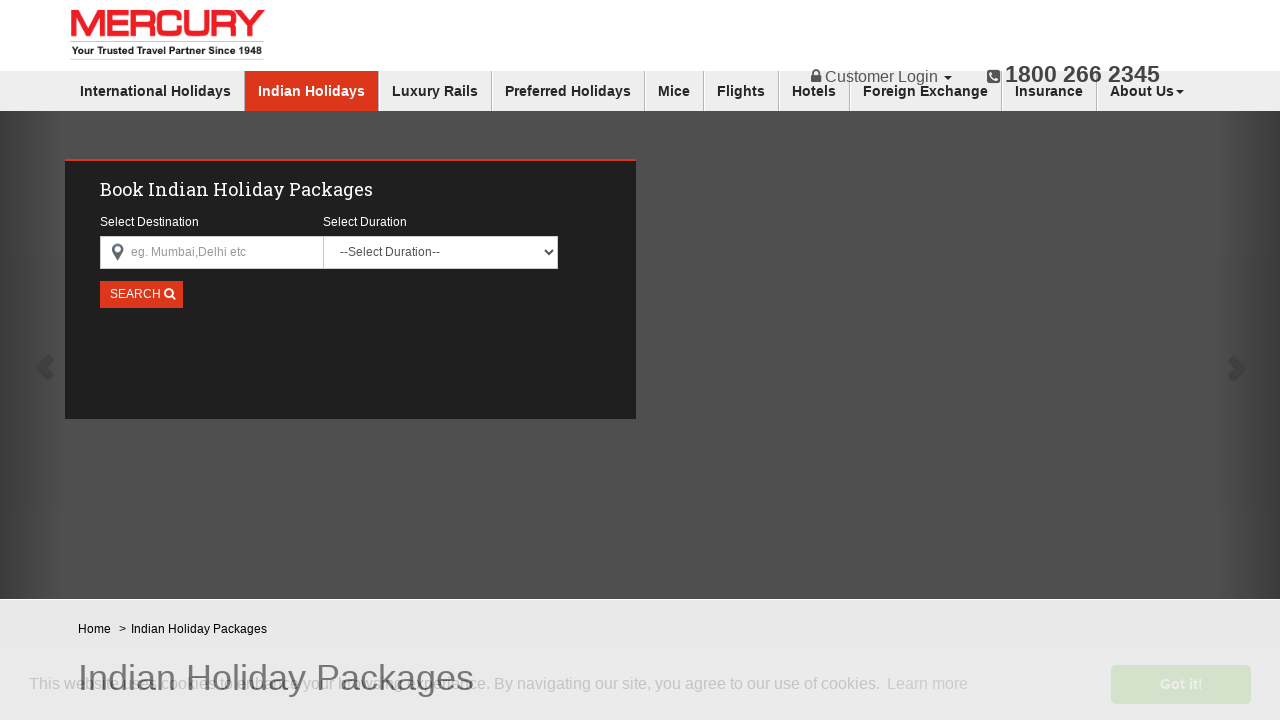

Waited for navigation links to load on Mercury Travels page
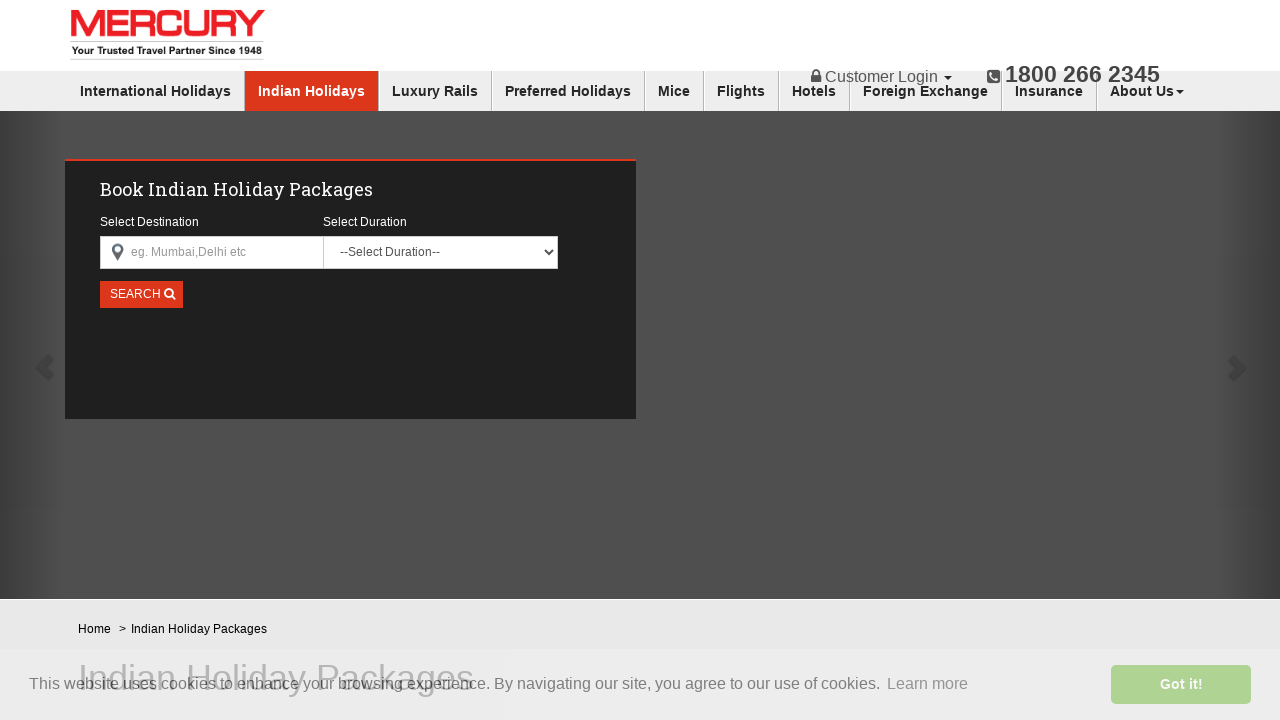

Located all navigation links on the page
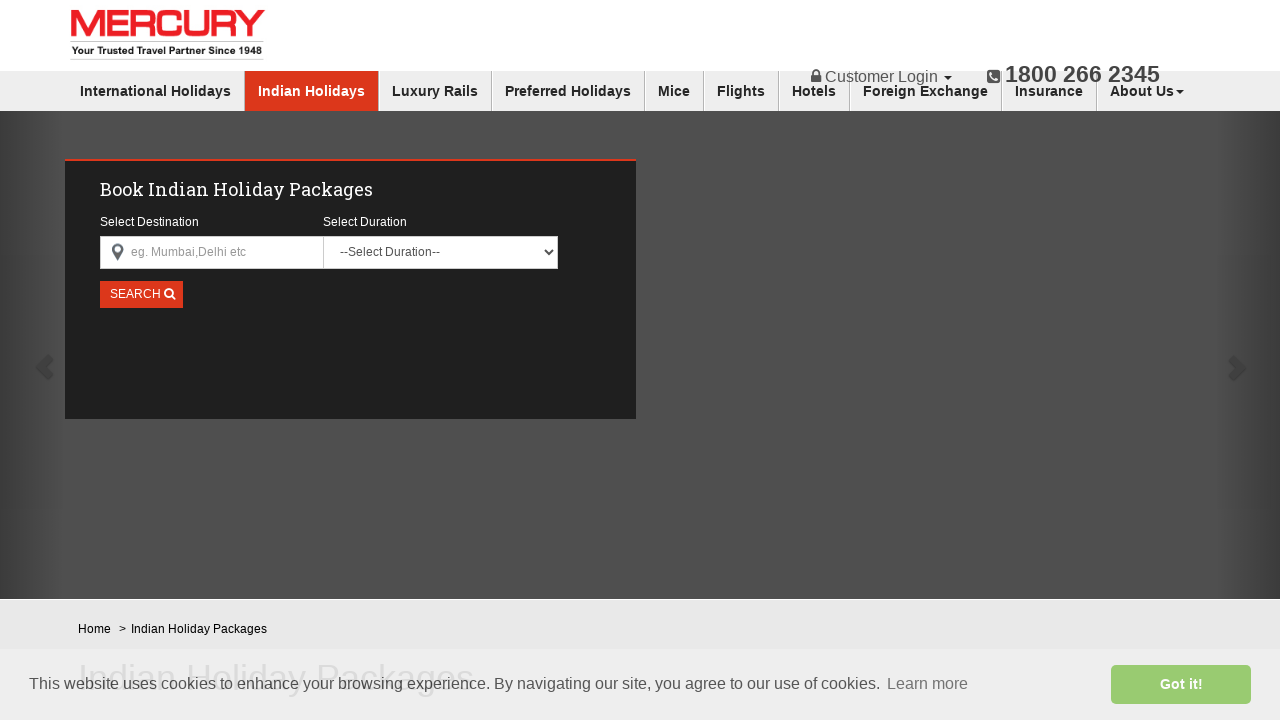

Verified that navigation links are present on the page (found 102 links)
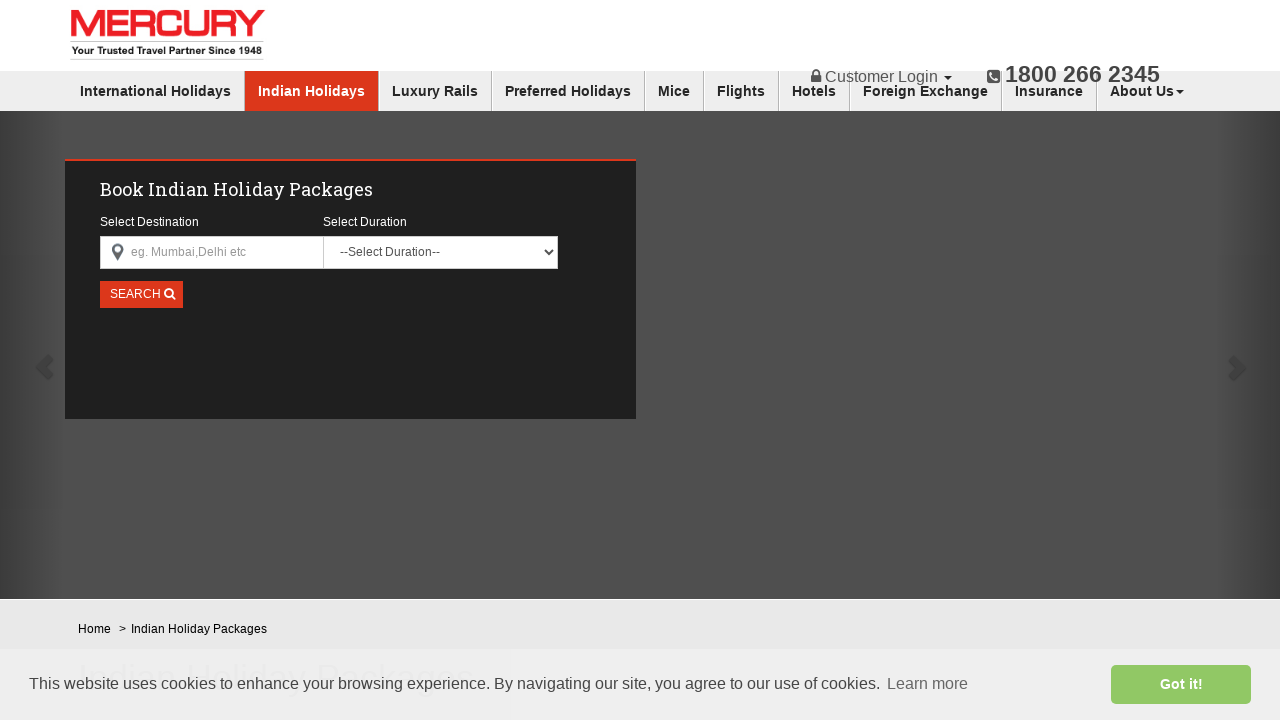

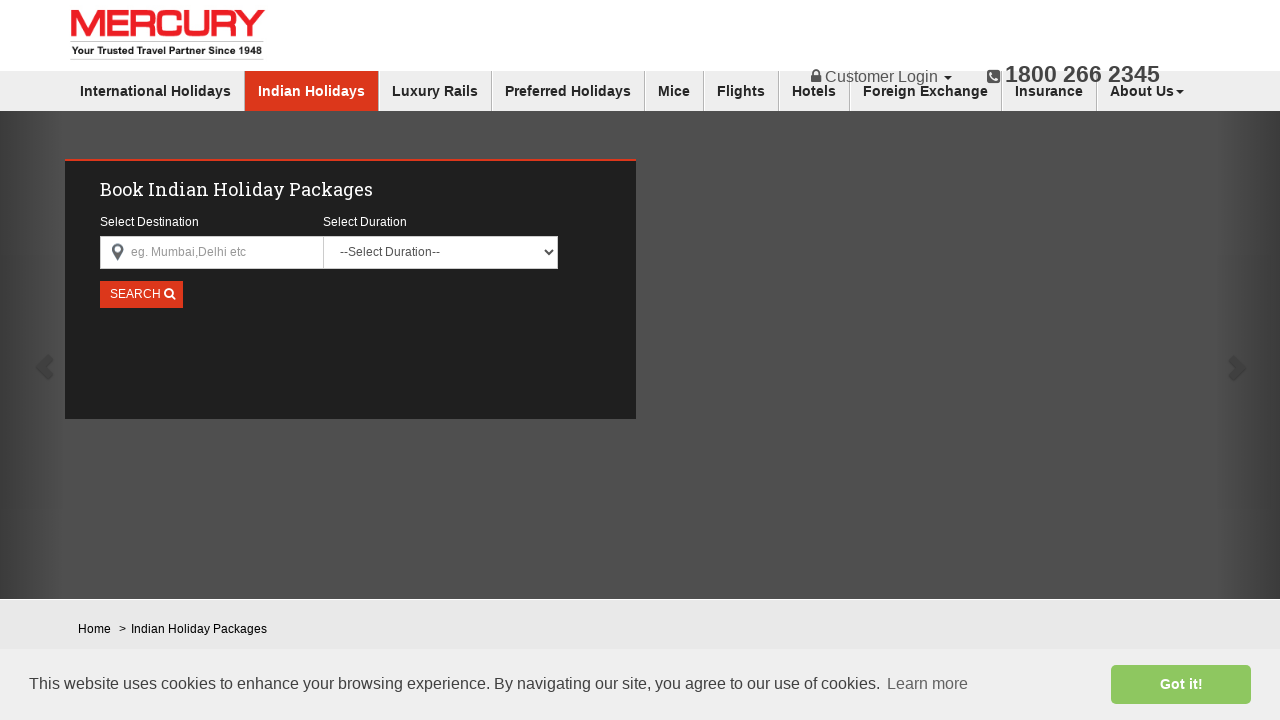